Tests the Python.org search functionality by entering "pycon" as a search query and submitting the form, then verifying results are found

Starting URL: http://www.python.org

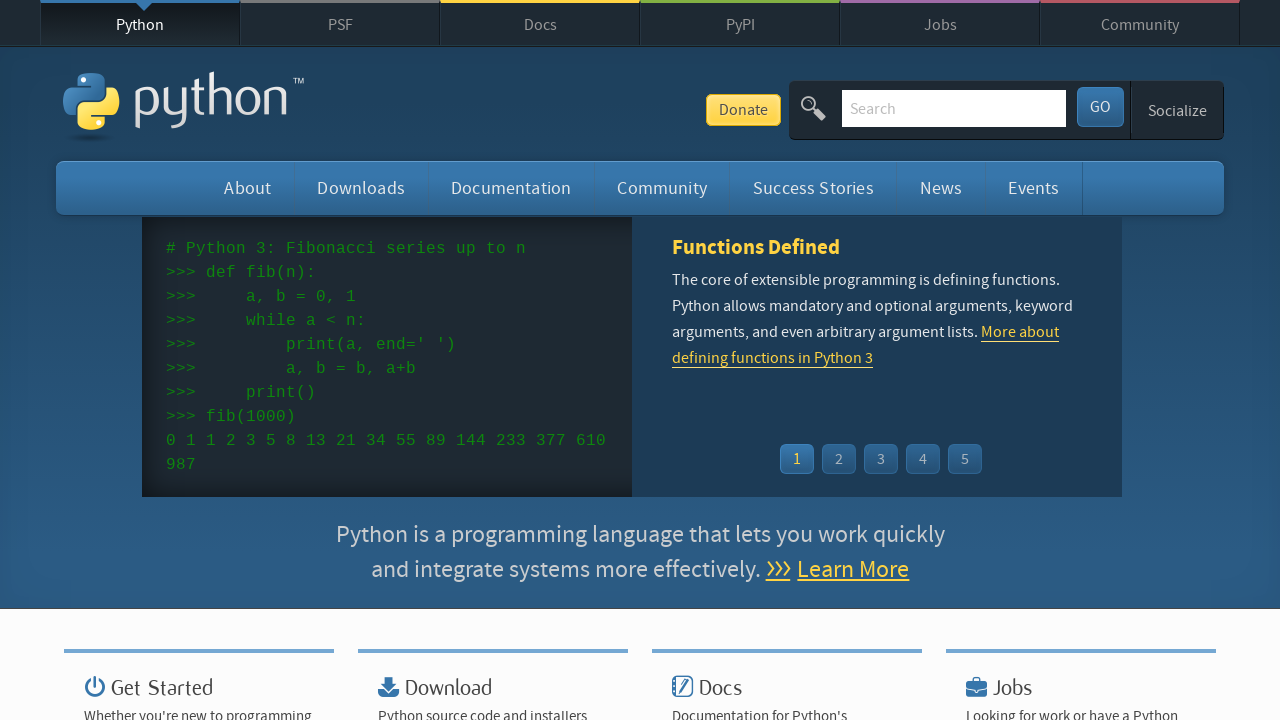

Verified 'Python' in page title
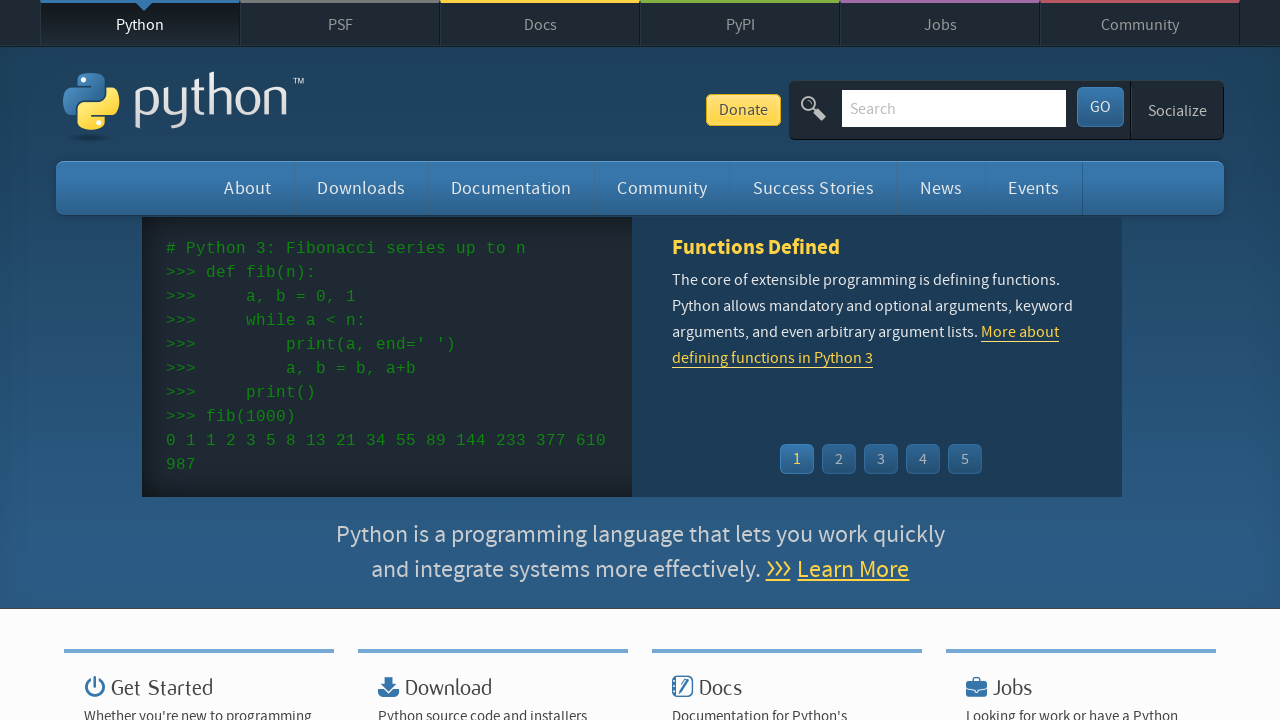

Filled search box with 'pycon' on input[name='q']
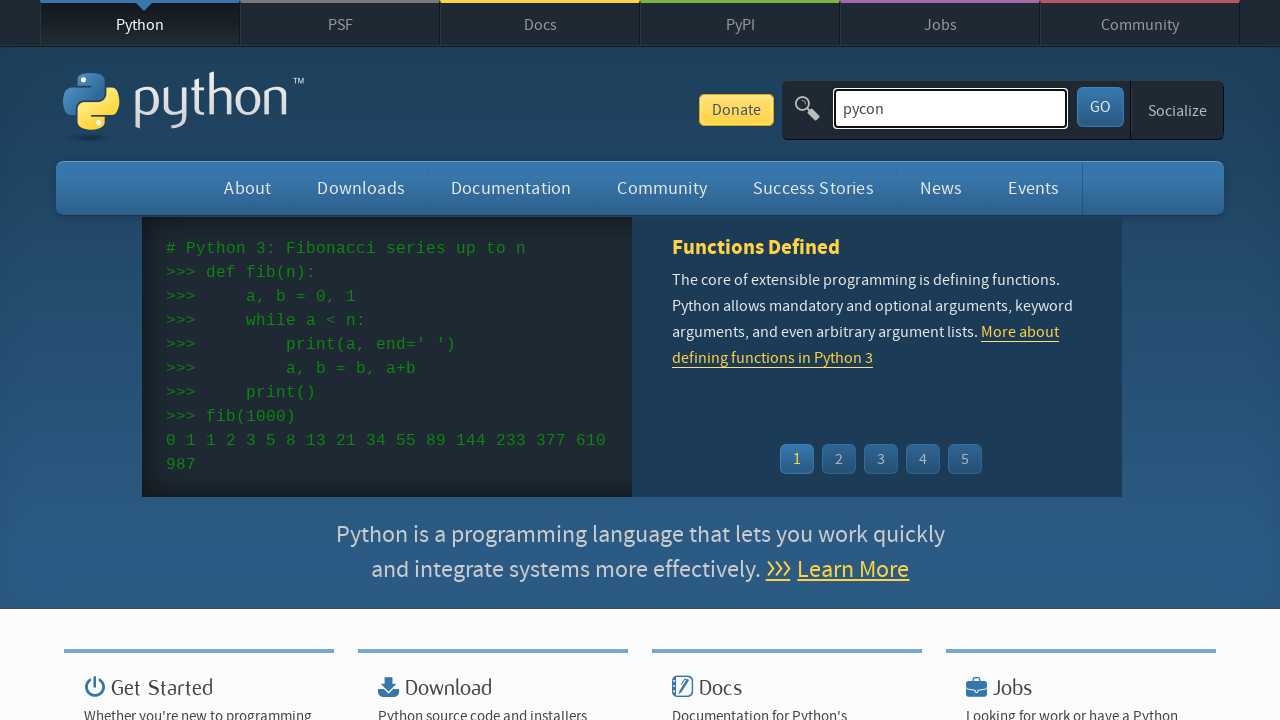

Pressed Enter to submit search query on input[name='q']
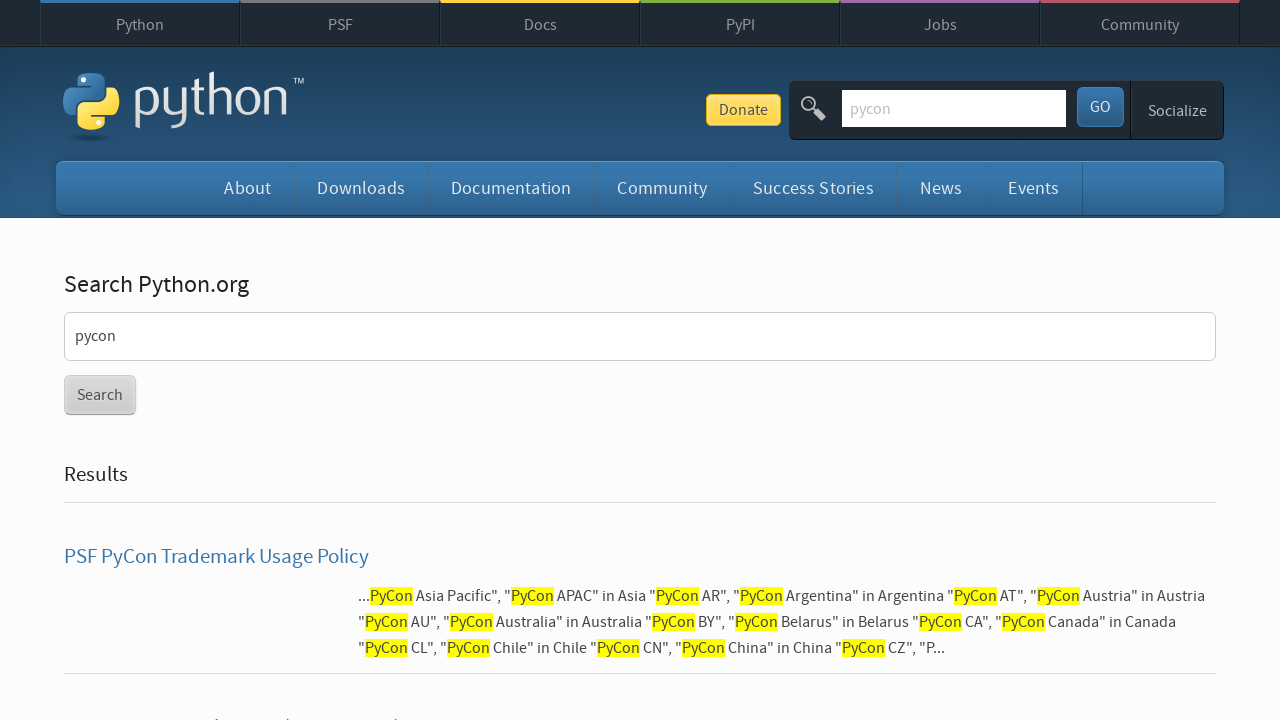

Search results page loaded
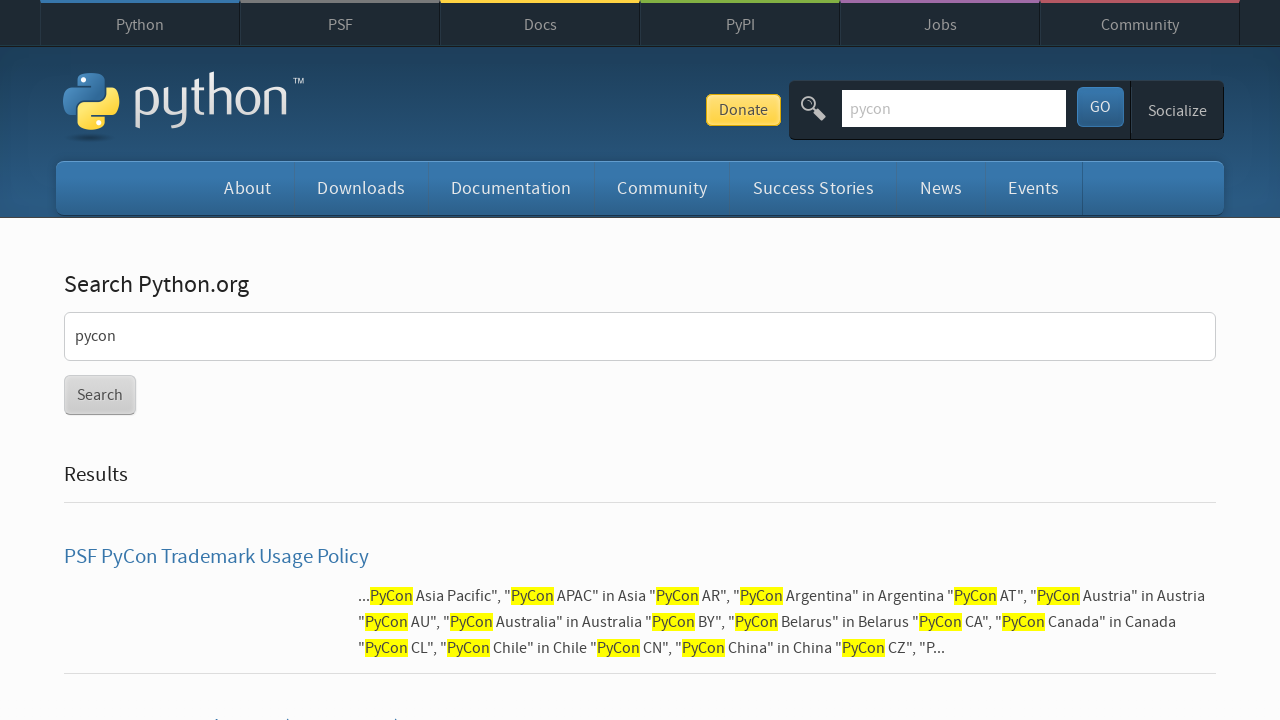

Verified search results were found
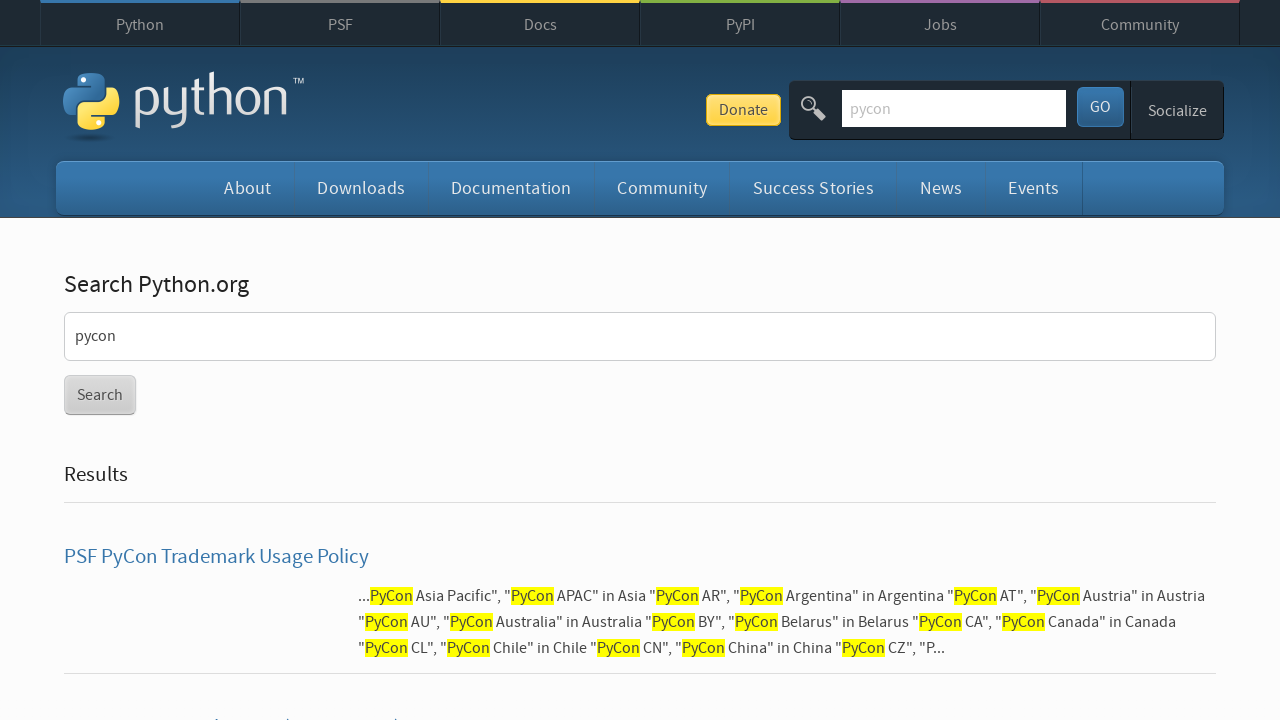

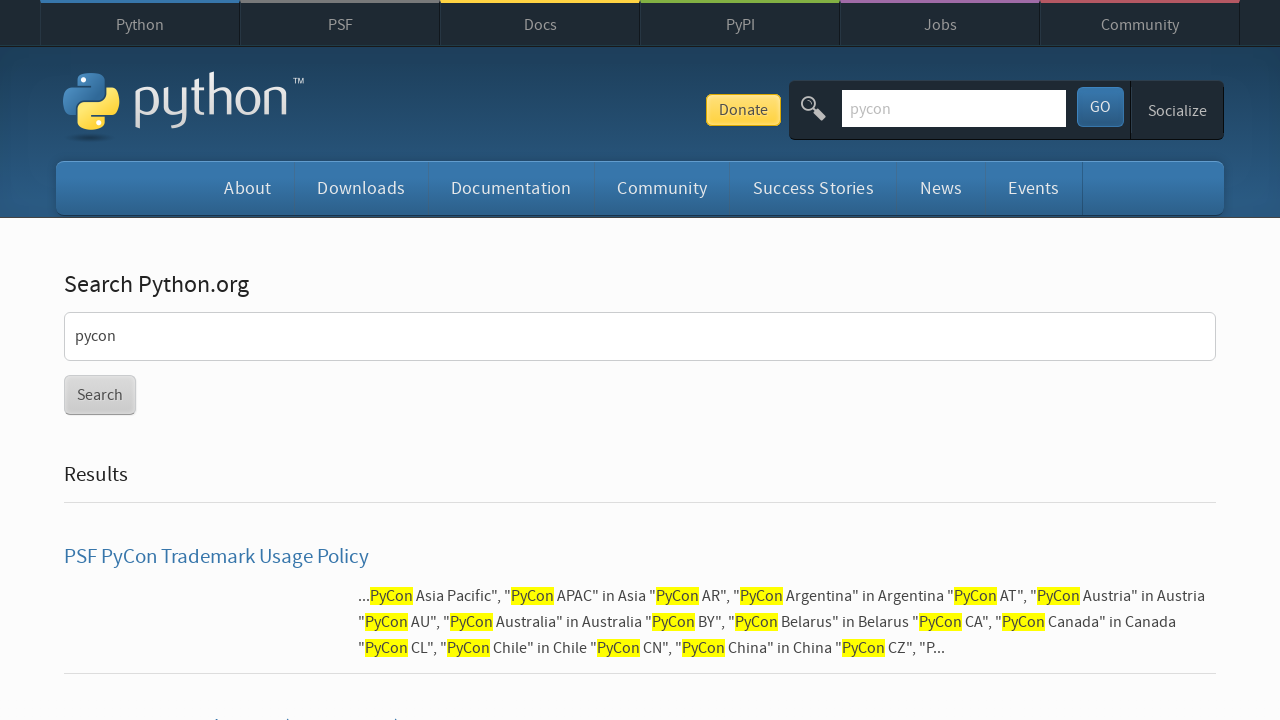